Tests frame handling by locating a frame using page.frame() method and filling a text input inside the frame

Starting URL: https://ui.vision/demo/webtest/frames/

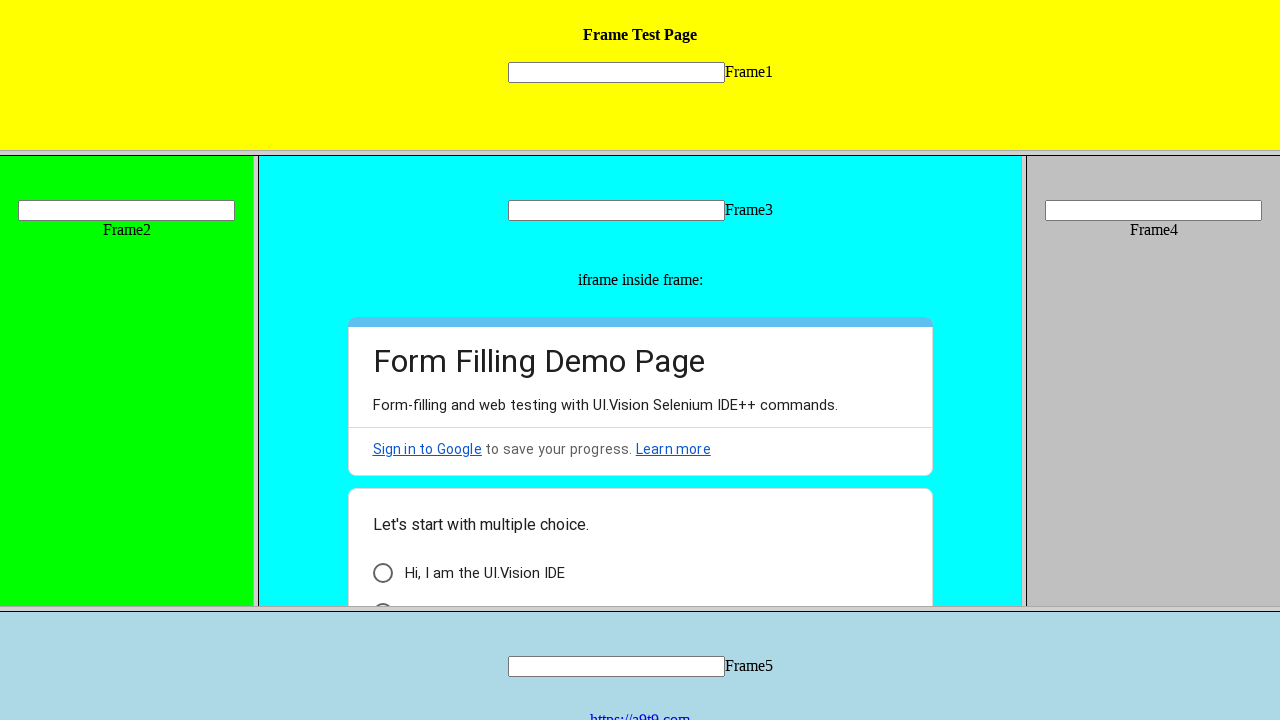

Located frame using page.frame() with URL https://ui.vision/demo/webtest/frames/frame_1.html
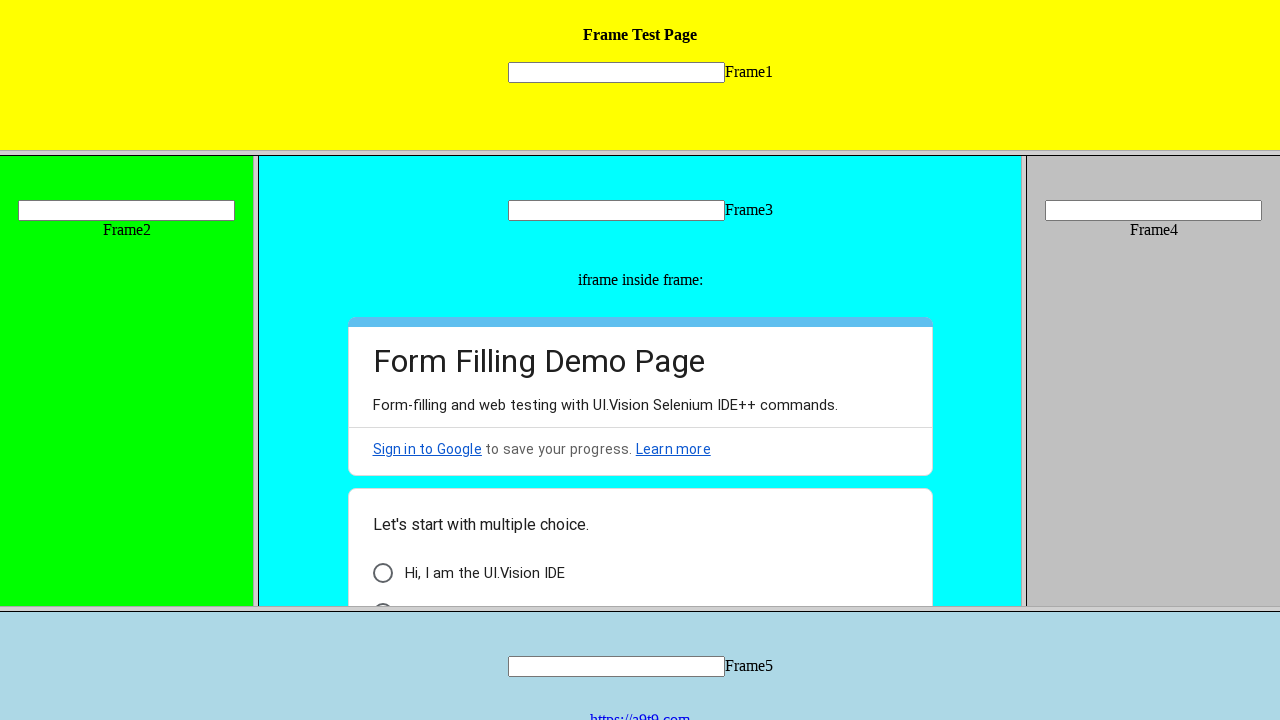

Filled text input field 'mytext1' inside frame with 'Playwright' on input[name="mytext1"]
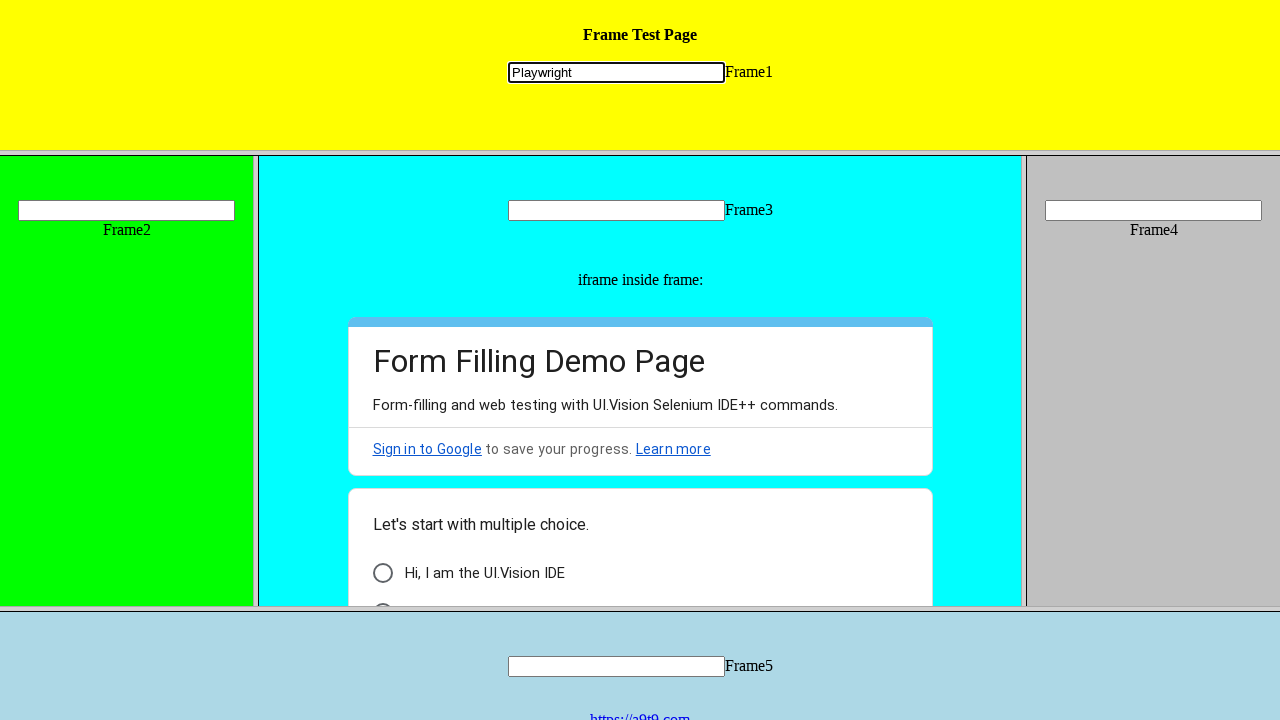

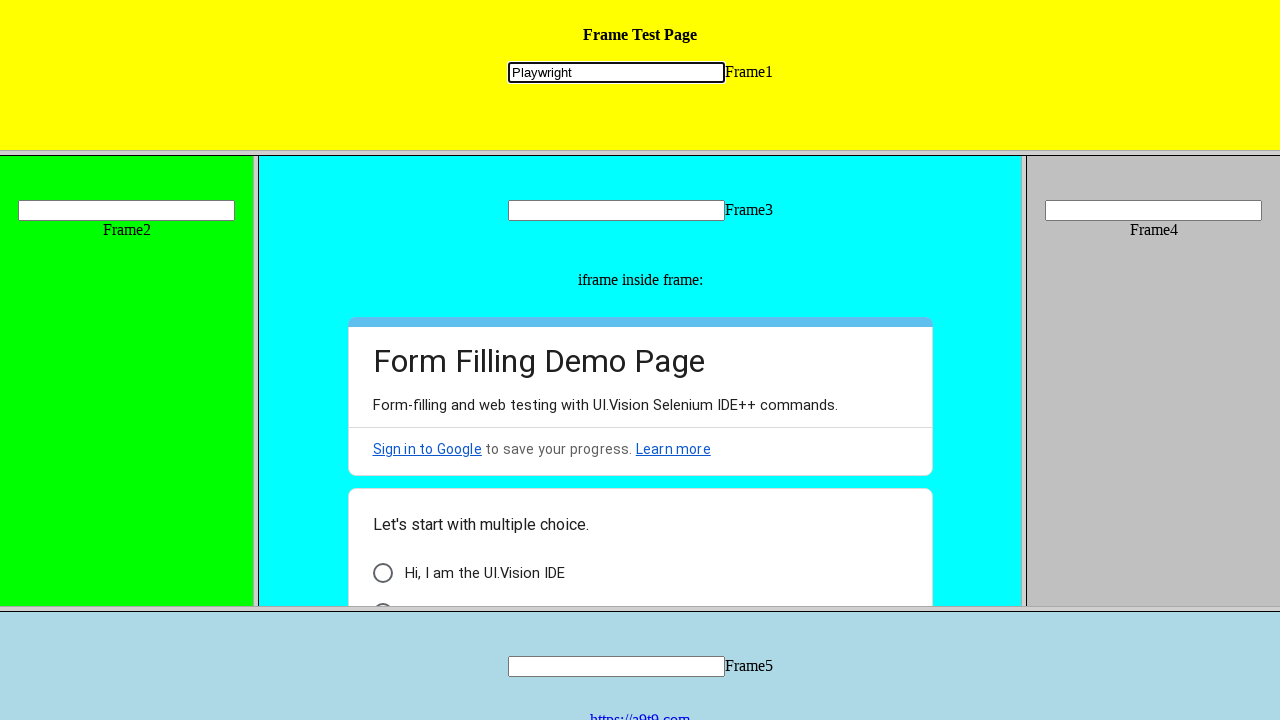